Tests dynamic properties page by clicking on buttons that become enabled or visible after a delay

Starting URL: https://demoqa.com/books

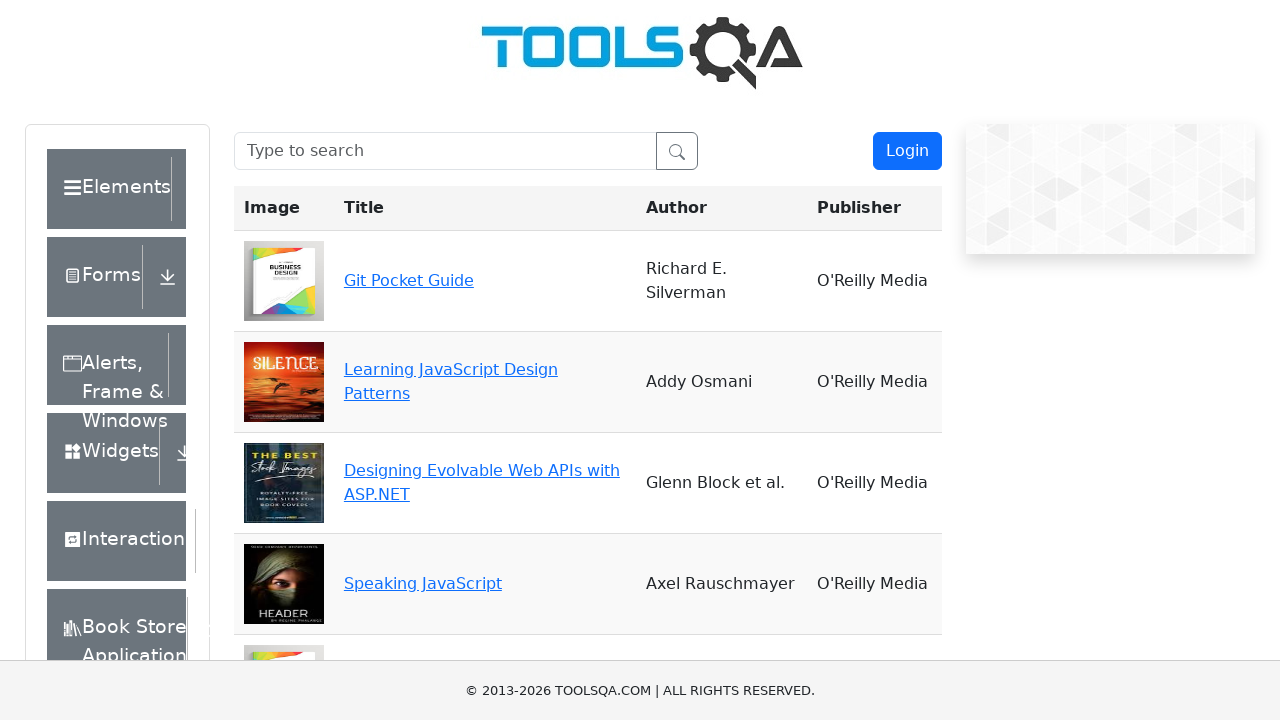

Clicked on Elements section at (109, 189) on internal:text="Elements"i
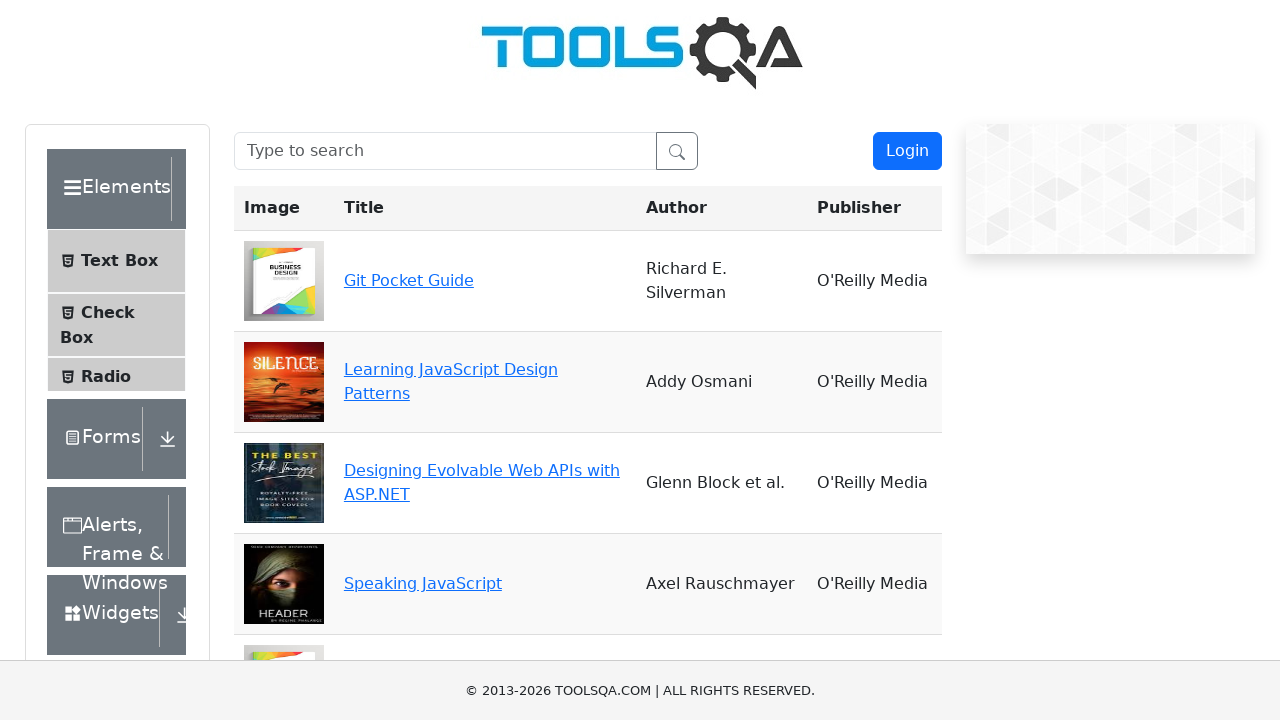

Clicked on Dynamic Properties menu item at (119, 348) on internal:text="Dynamic Properties"i
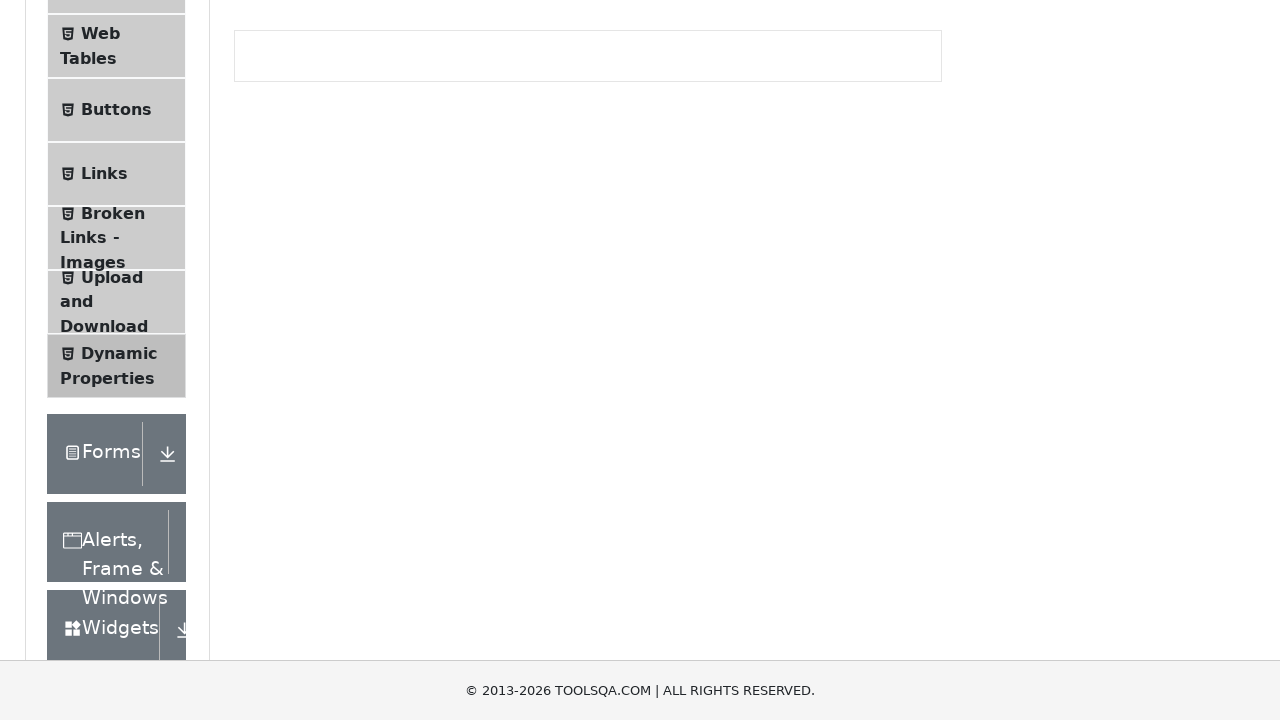

Clicked button that enables after 5 seconds at (333, 306) on internal:role=button[name="Will enable 5 seconds"i]
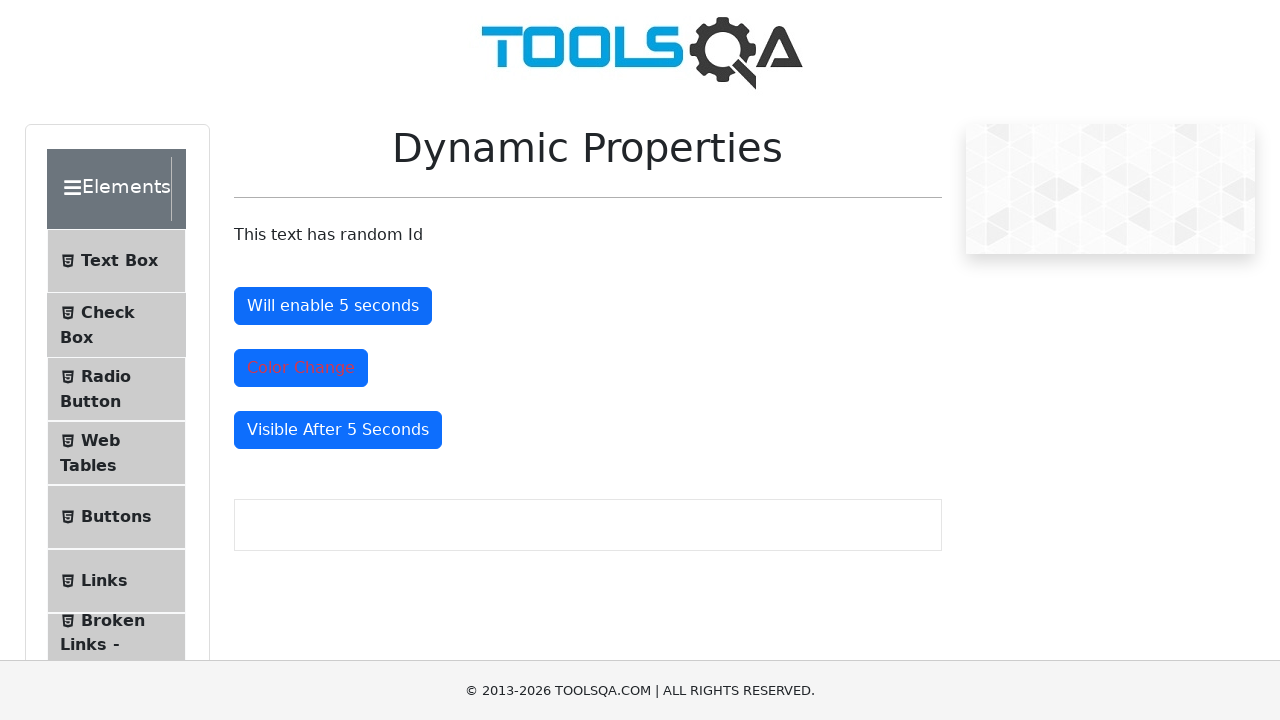

Clicked button that becomes visible after 5 seconds at (338, 430) on internal:role=button[name="Visible After 5 Seconds"i]
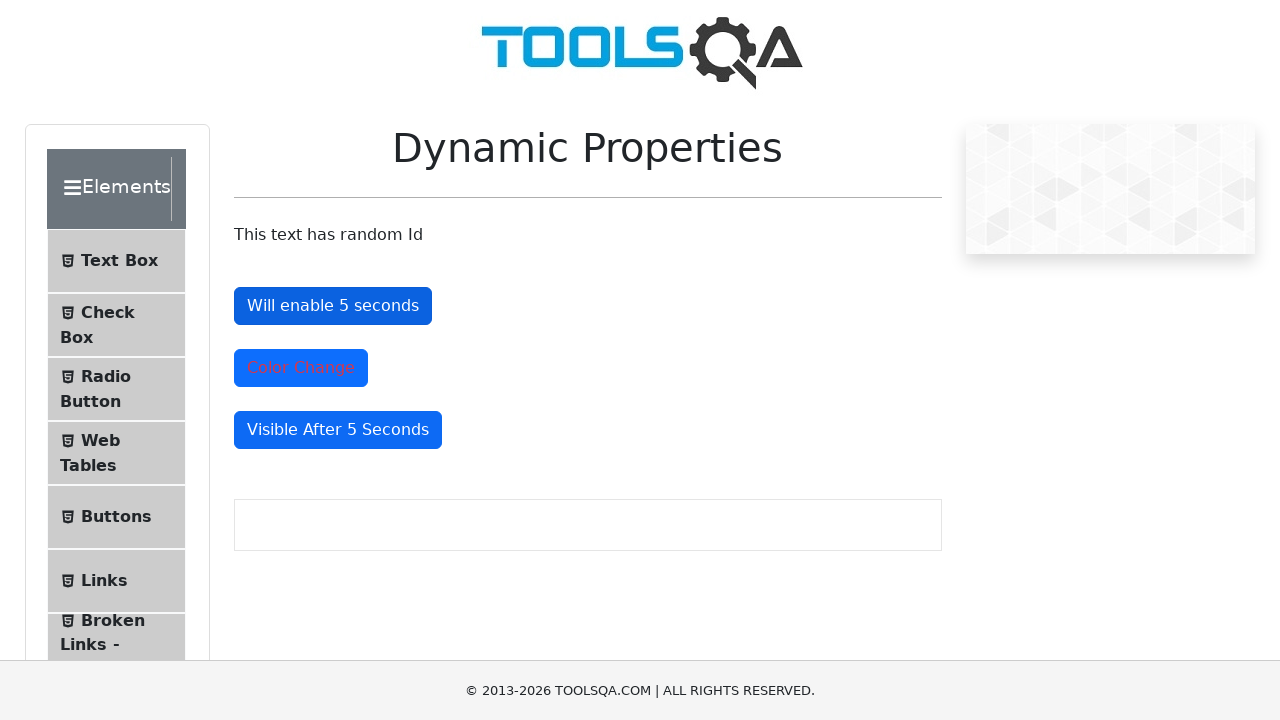

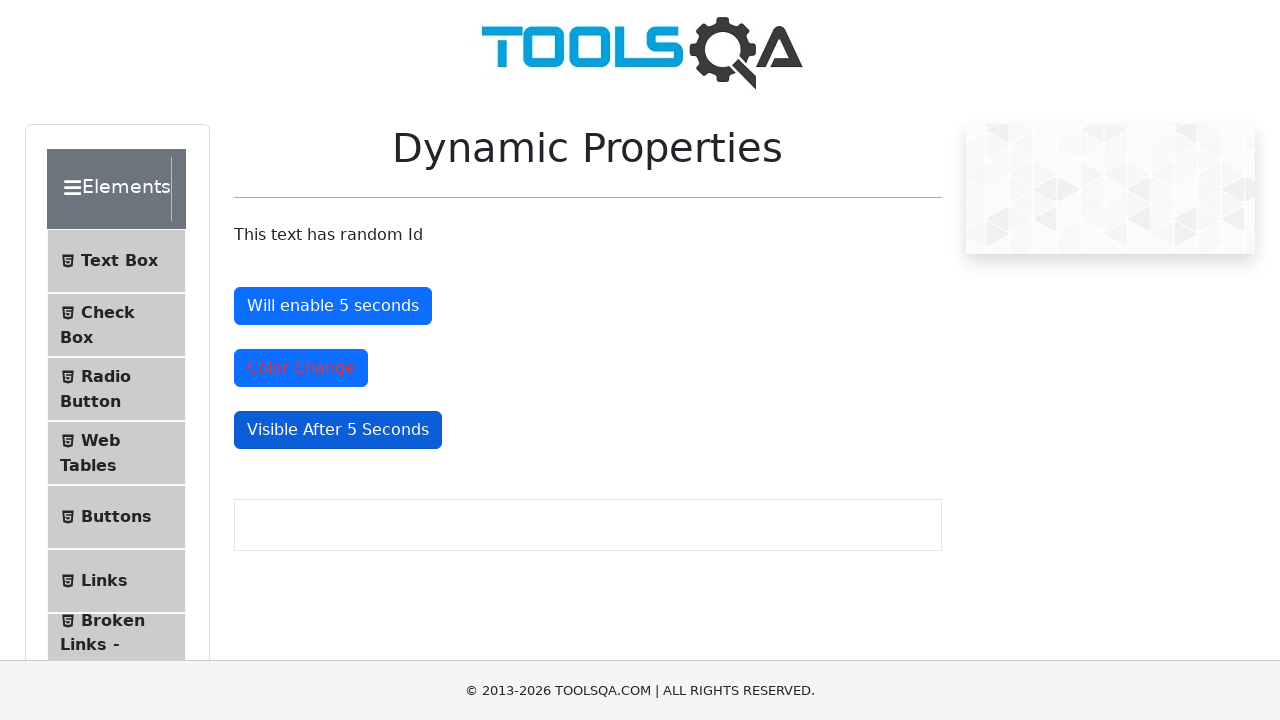